Tests dynamic autocomplete dropdown by typing a partial value and selecting 'Canada' from the suggestions

Starting URL: https://codenboxautomationlab.com/practice/

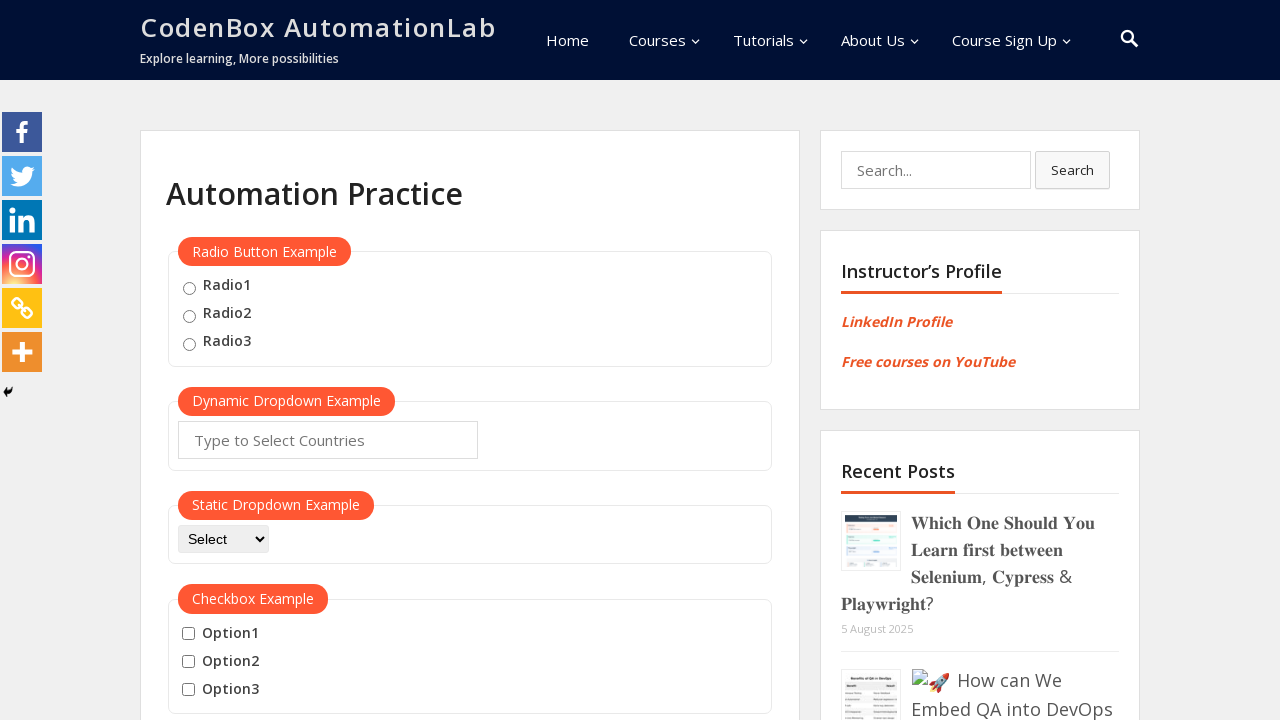

Typed 'can' in autocomplete field to trigger suggestions on #autocomplete
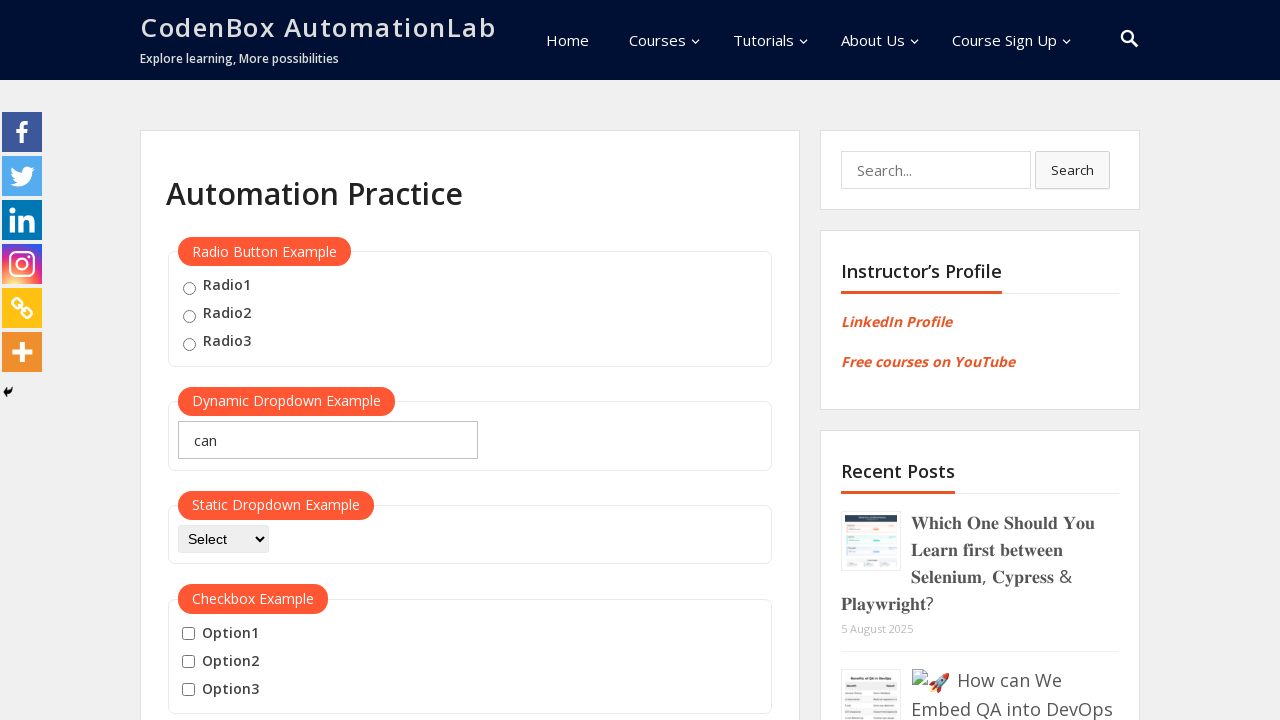

Dynamic autocomplete suggestions loaded
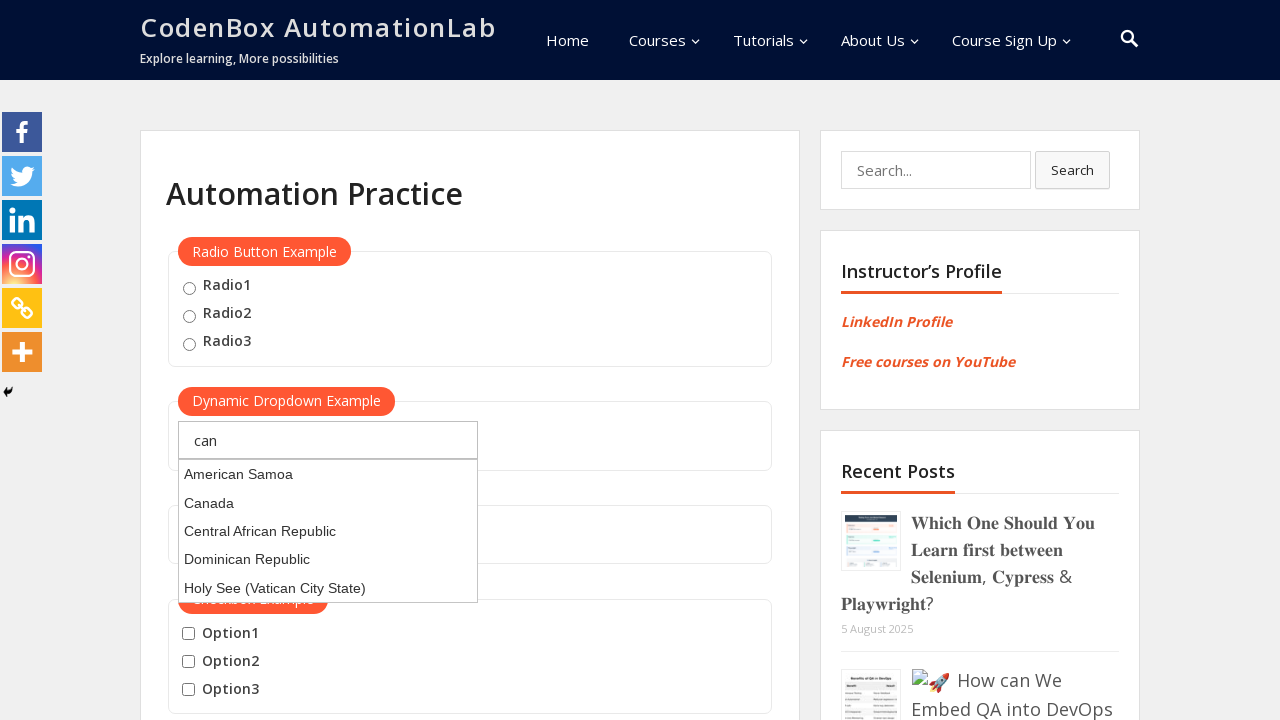

Selected 'Canada' from dynamic dropdown suggestions at (328, 503) on .ui-menu-item div >> internal:has-text="Canada"i
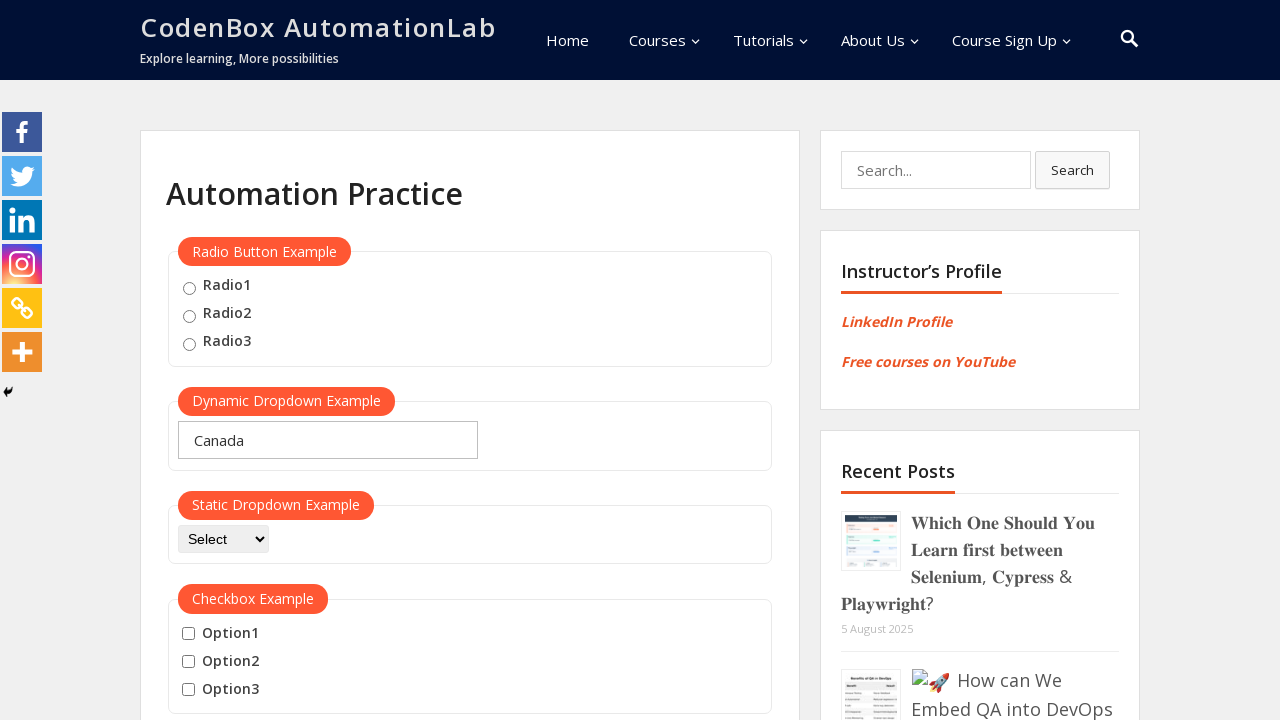

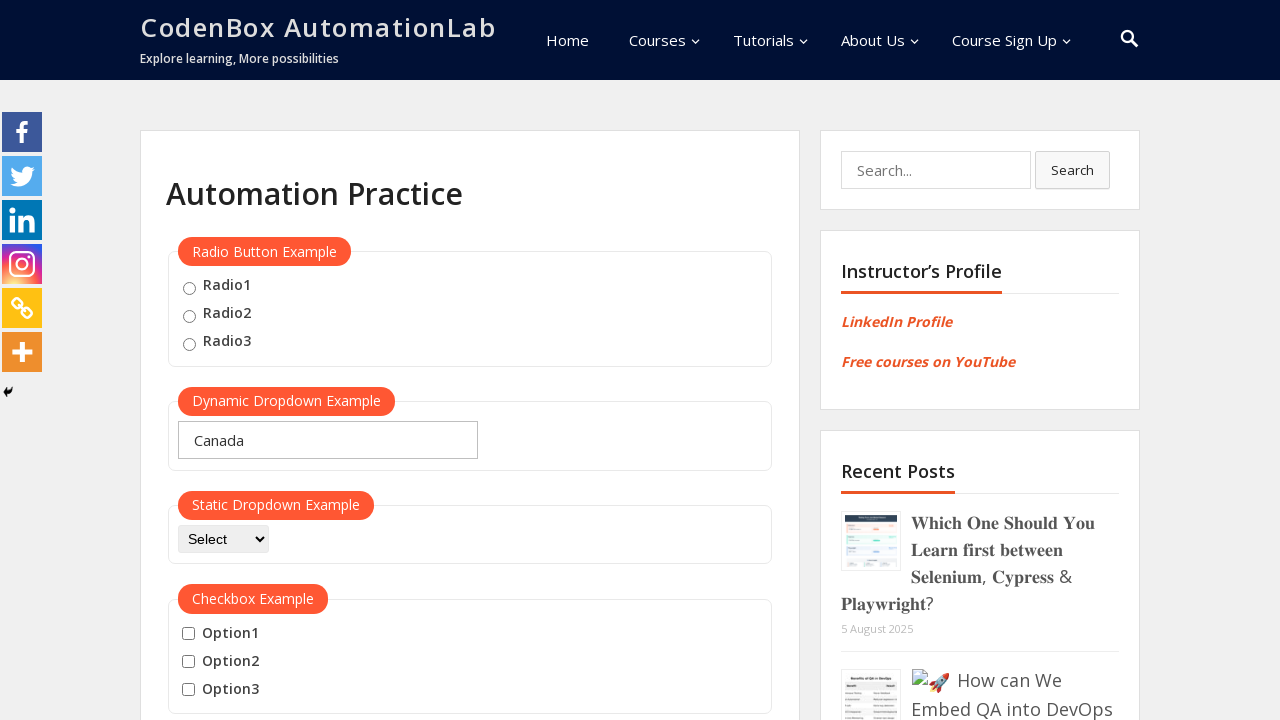